Tests complete flight booking flow including flight selection and filling out passenger/payment information form with name, address, and credit card details.

Starting URL: https://blazedemo.com/

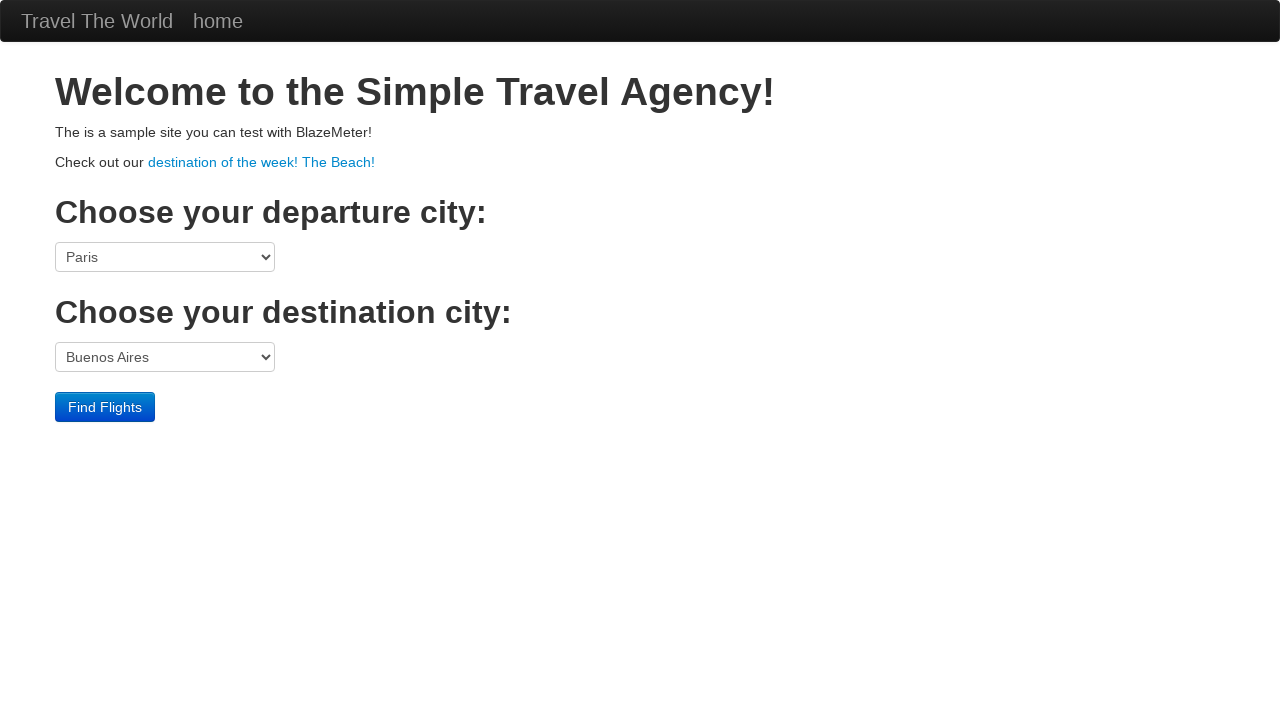

Selected San Diego as departure city on select[name='fromPort']
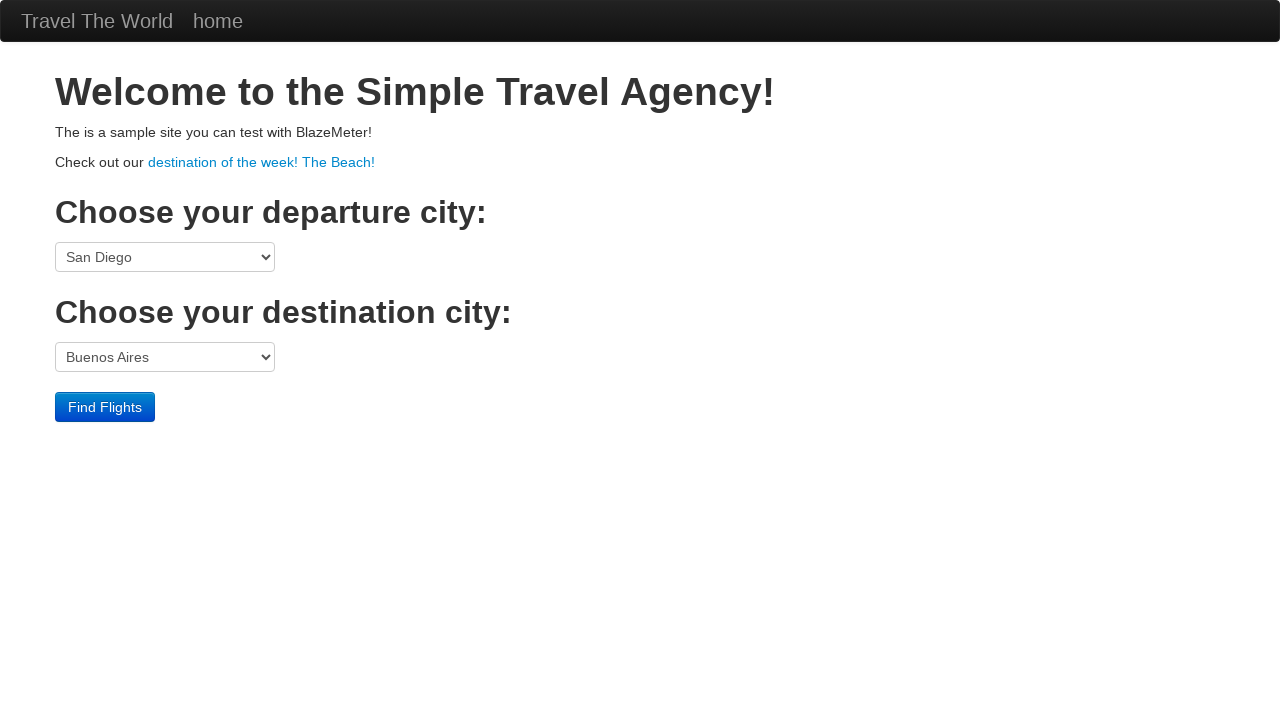

Selected New York as destination city on select[name='toPort']
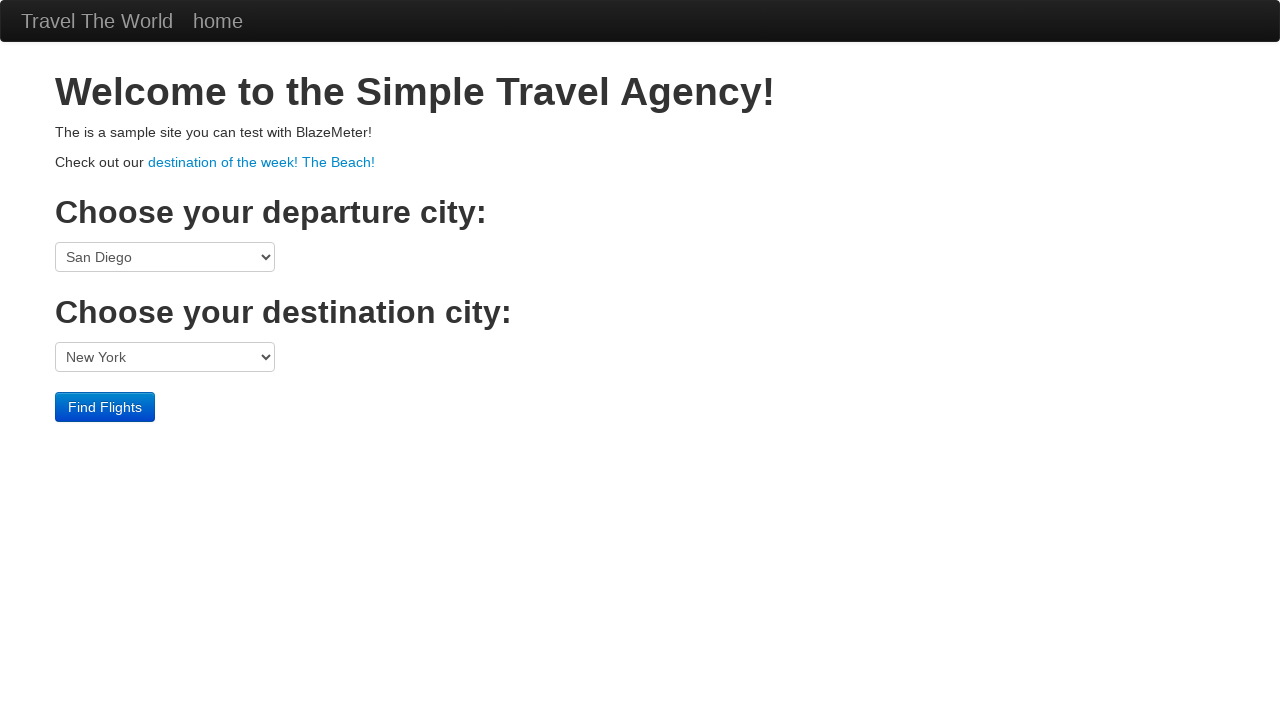

Clicked Find Flights button at (105, 407) on input[type='submit']
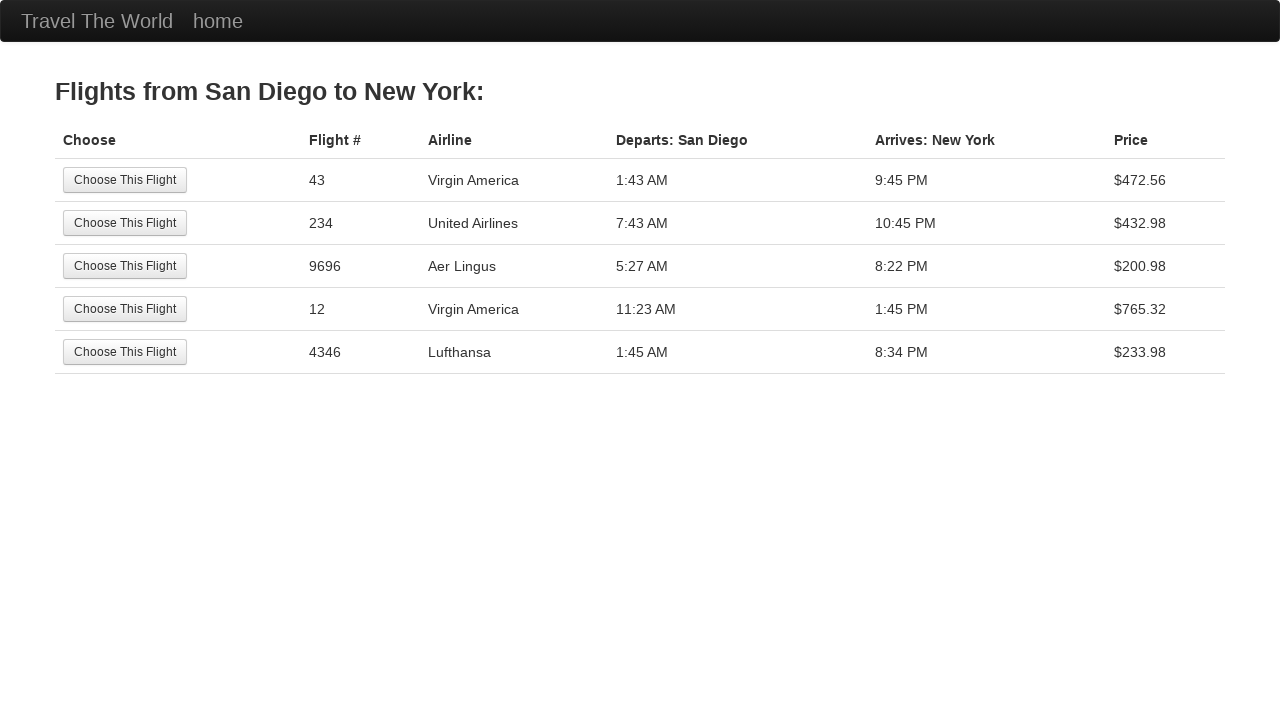

Selected the first available flight at (125, 180) on input[type='submit']:first-of-type
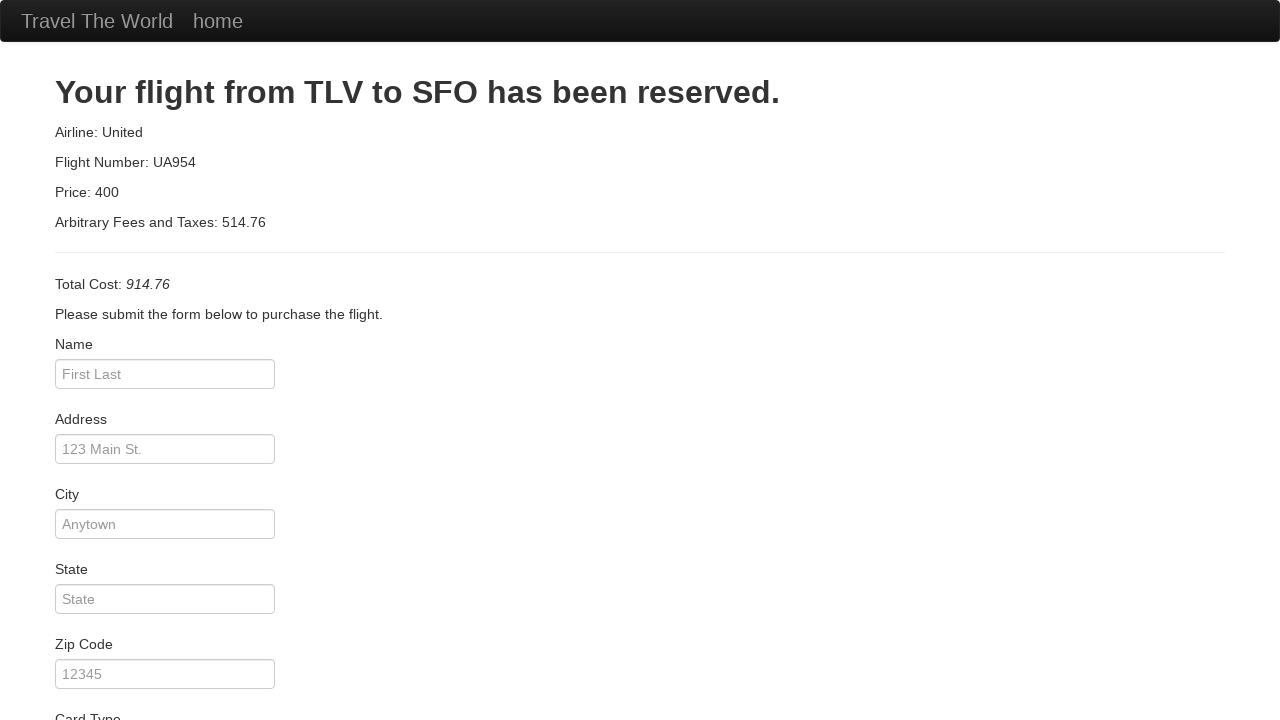

Filled passenger name field with 'John Doe' on input[name='inputName']
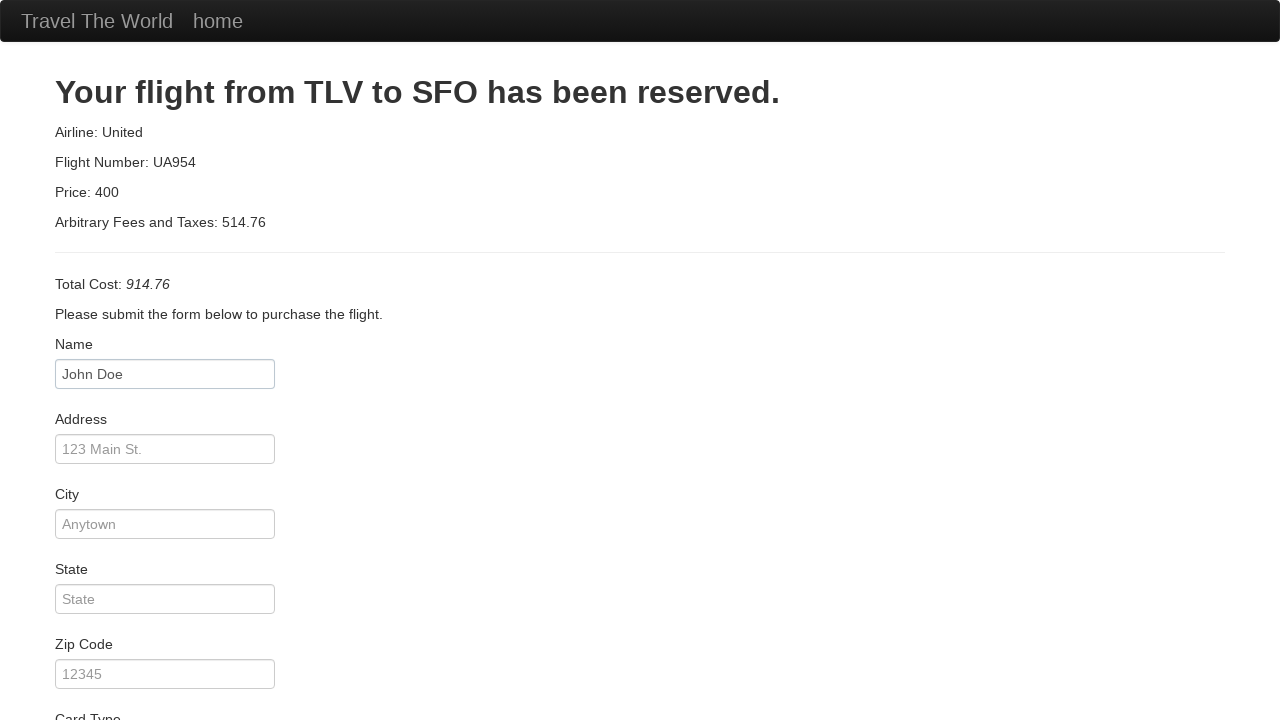

Filled address field with '123 Washington ave.' on input[name='address']
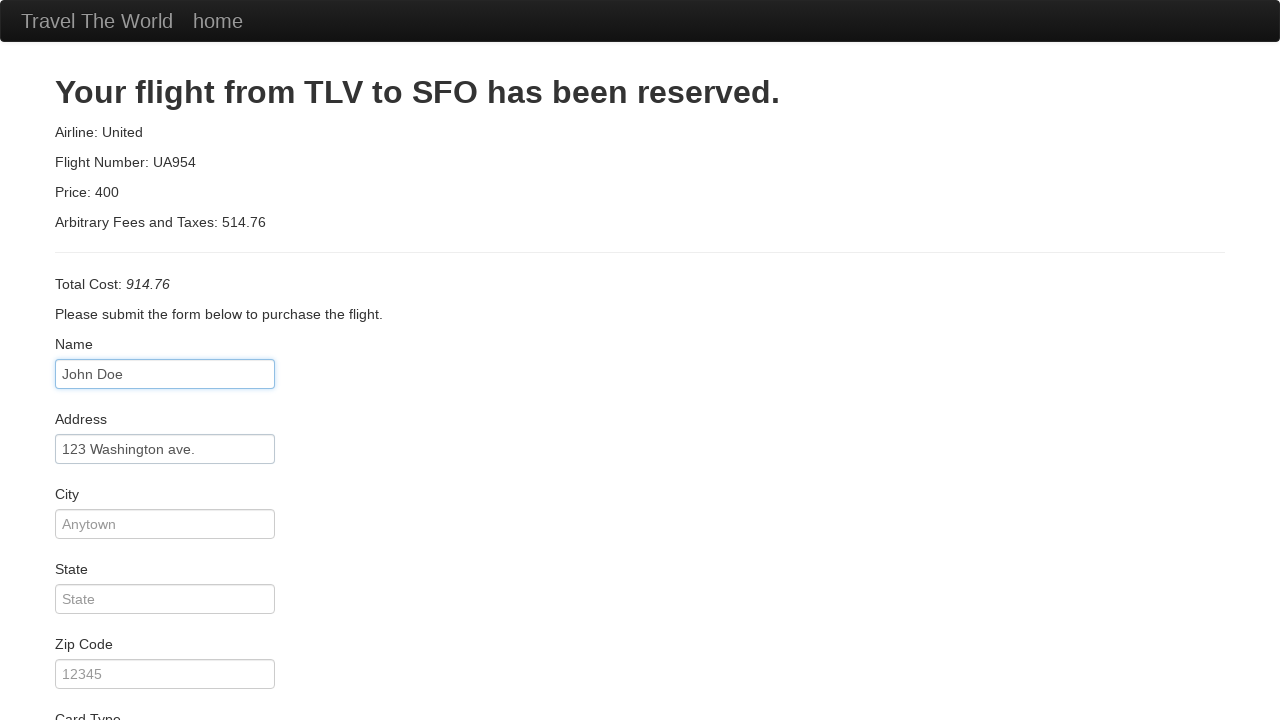

Filled city field with 'New York' on input[name='city']
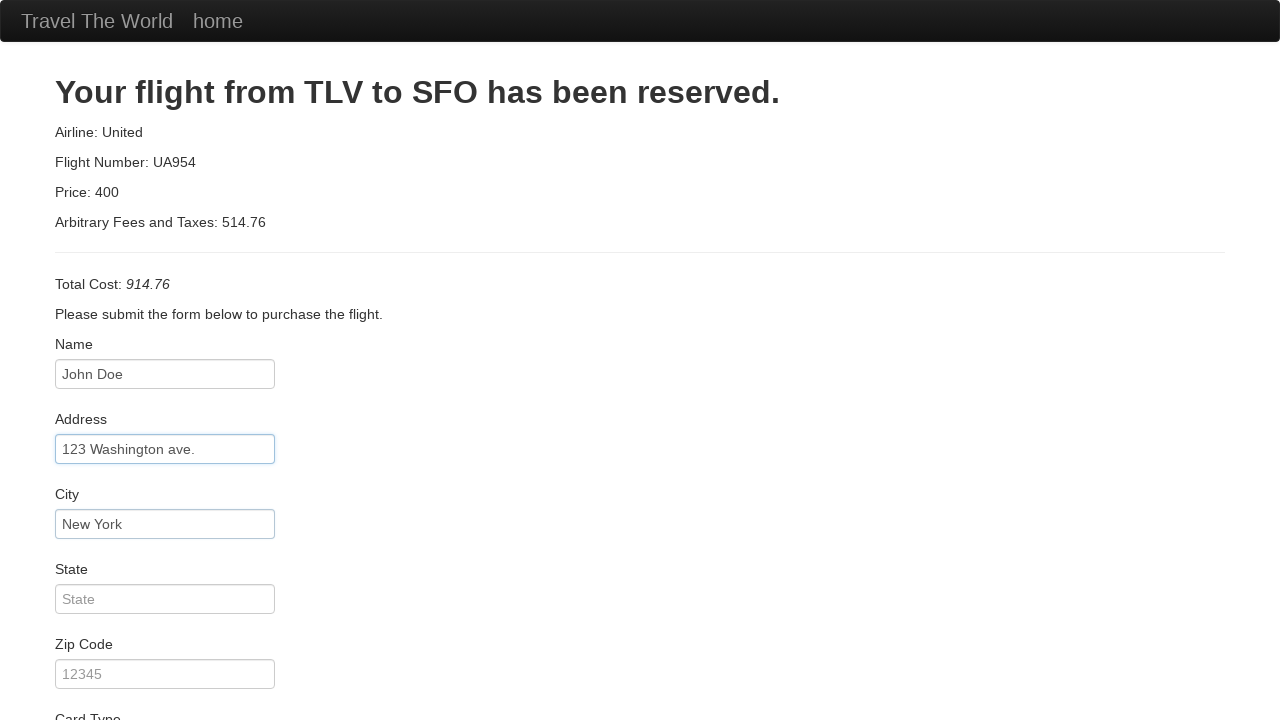

Filled state field with 'NY' on input[name='state']
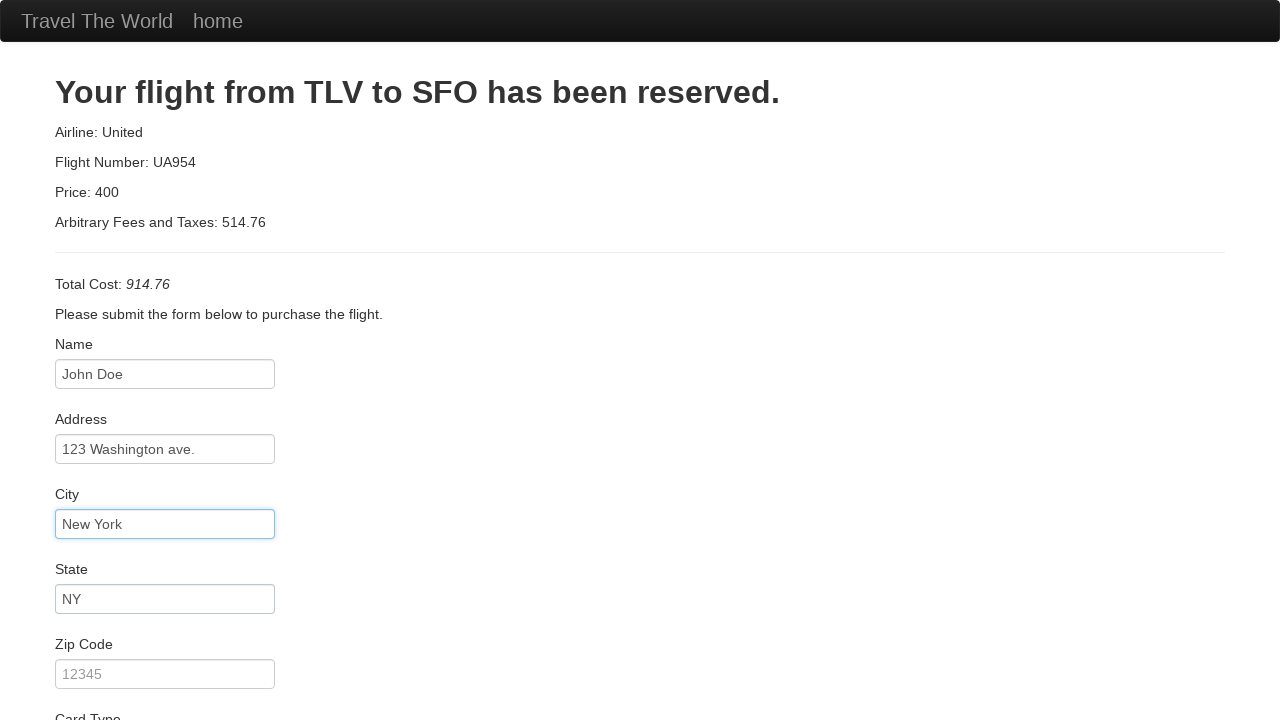

Filled zip code field with '12345' on input[name='zipCode']
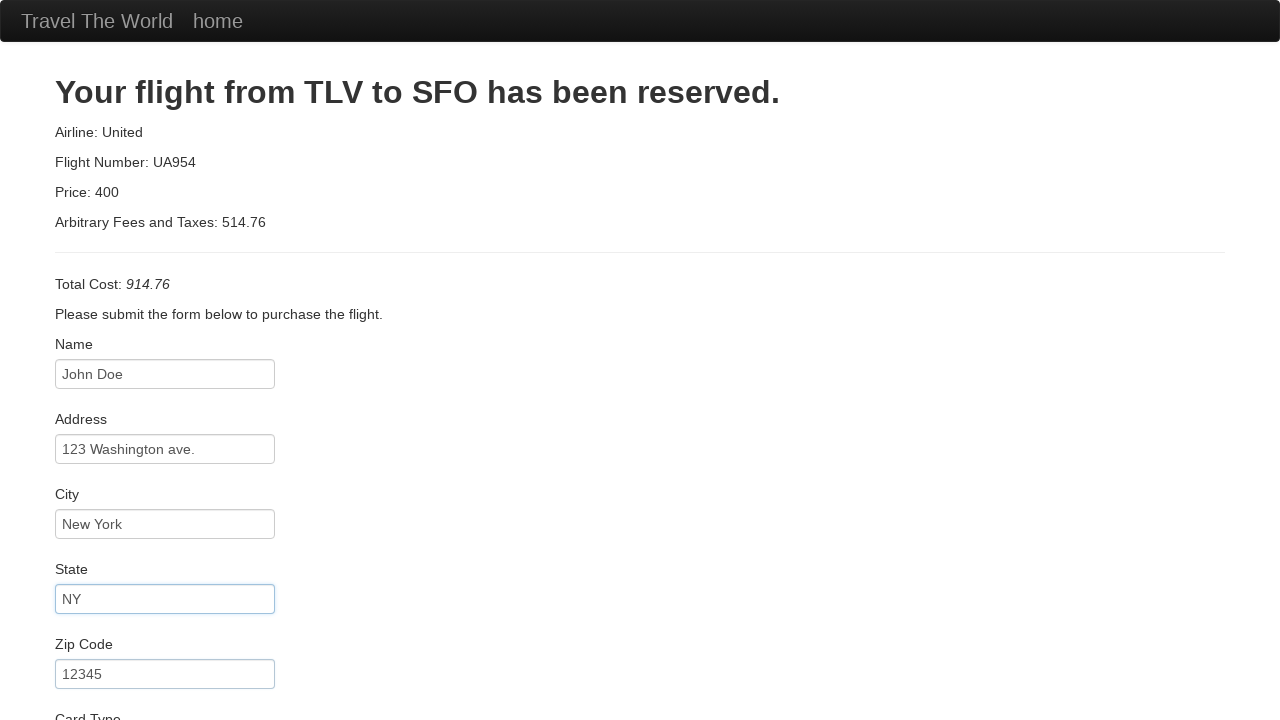

Selected card type from dropdown on select[name='cardType']
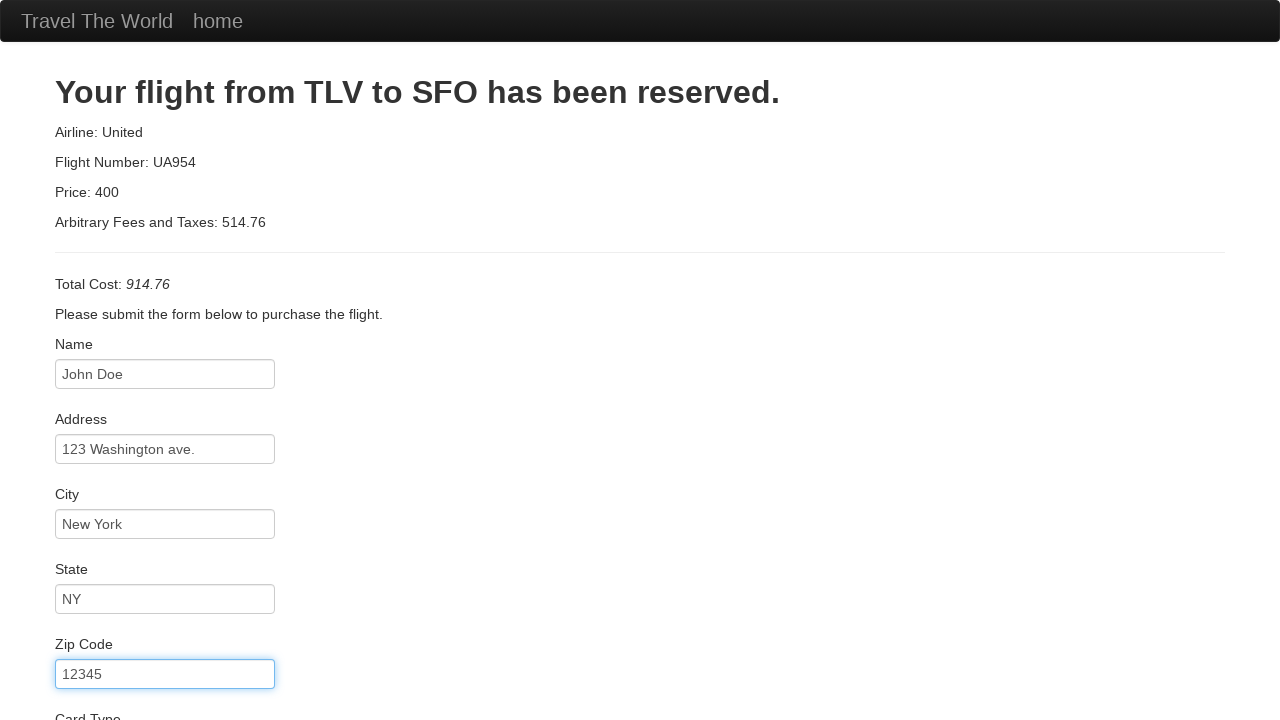

Filled credit card number field on input[name='creditCardNumber']
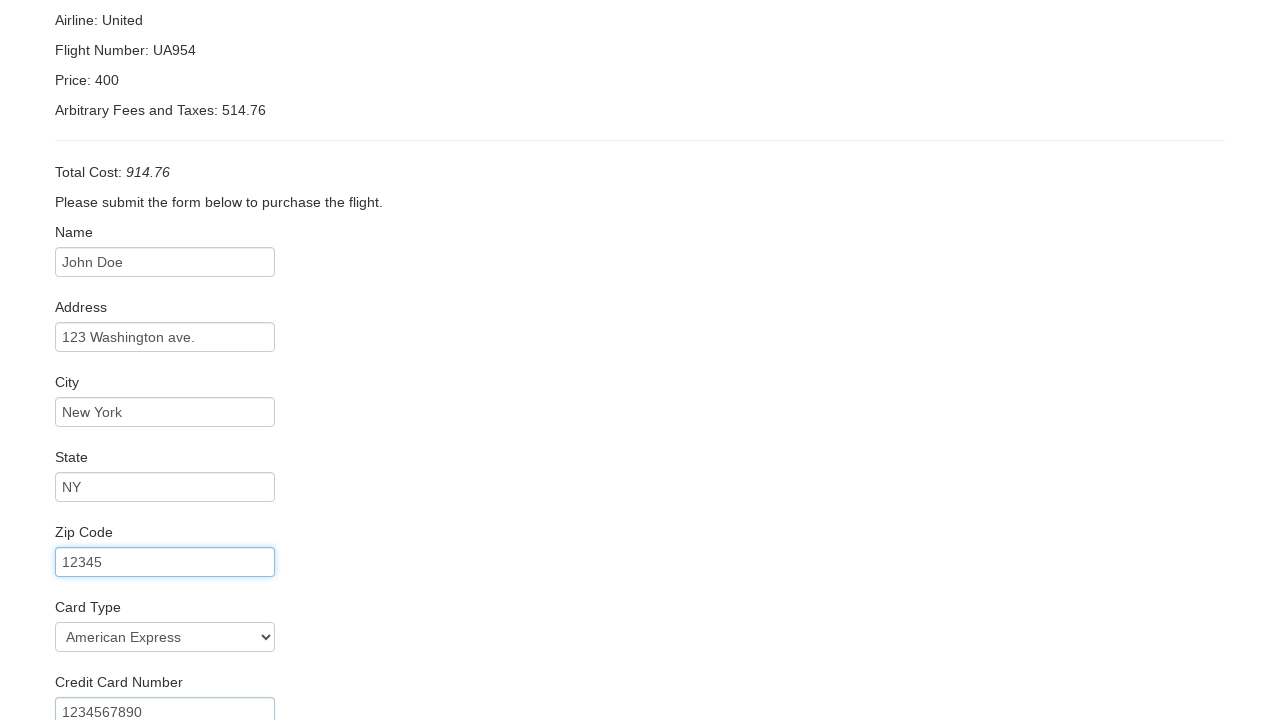

Filled credit card expiration month with '11' on input[name='creditCardMonth']
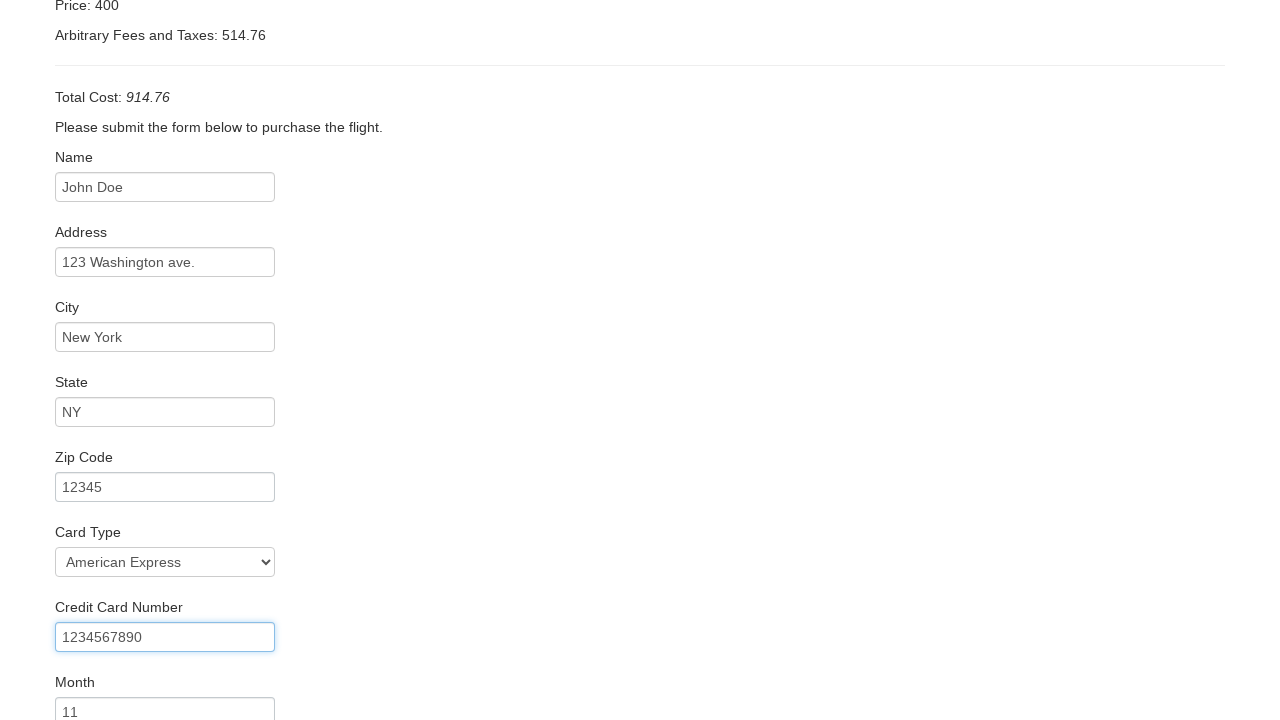

Filled credit card expiration year with '2025' on input[name='creditCardYear']
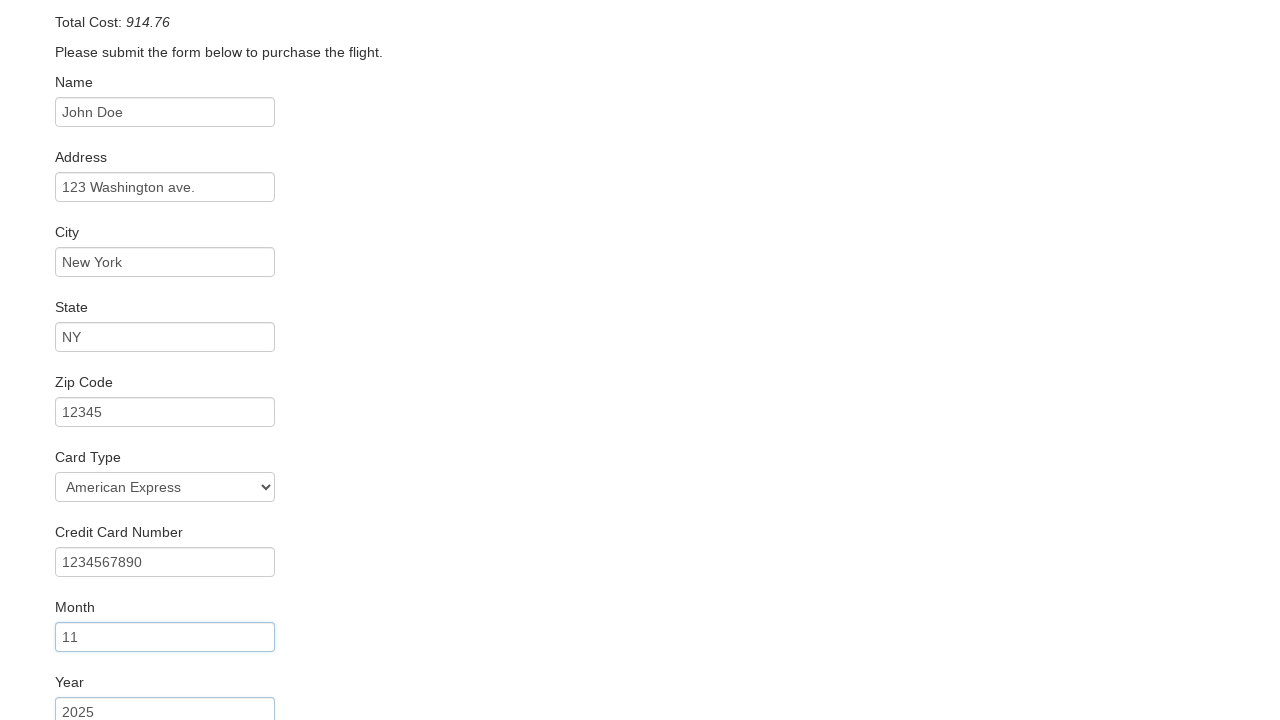

Filled name on card field with 'John Doe' on input[name='nameOnCard']
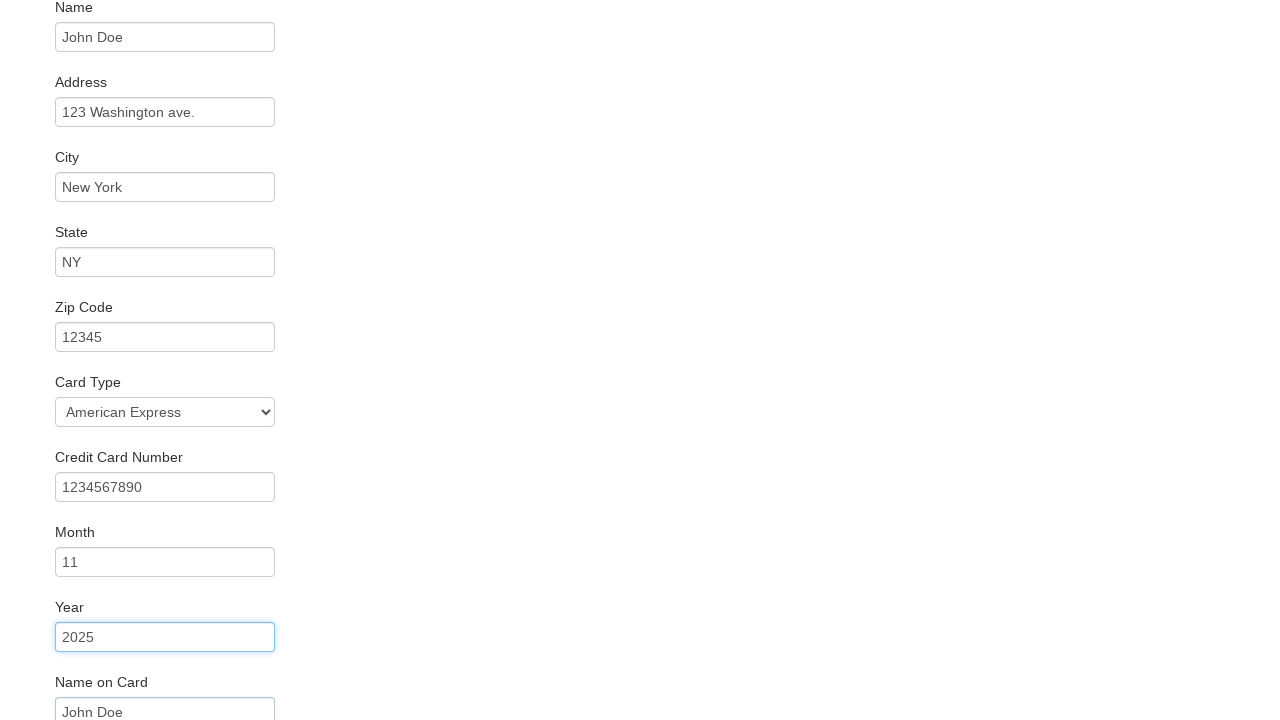

Clicked Purchase Flight button to complete booking at (118, 685) on input[type='submit']
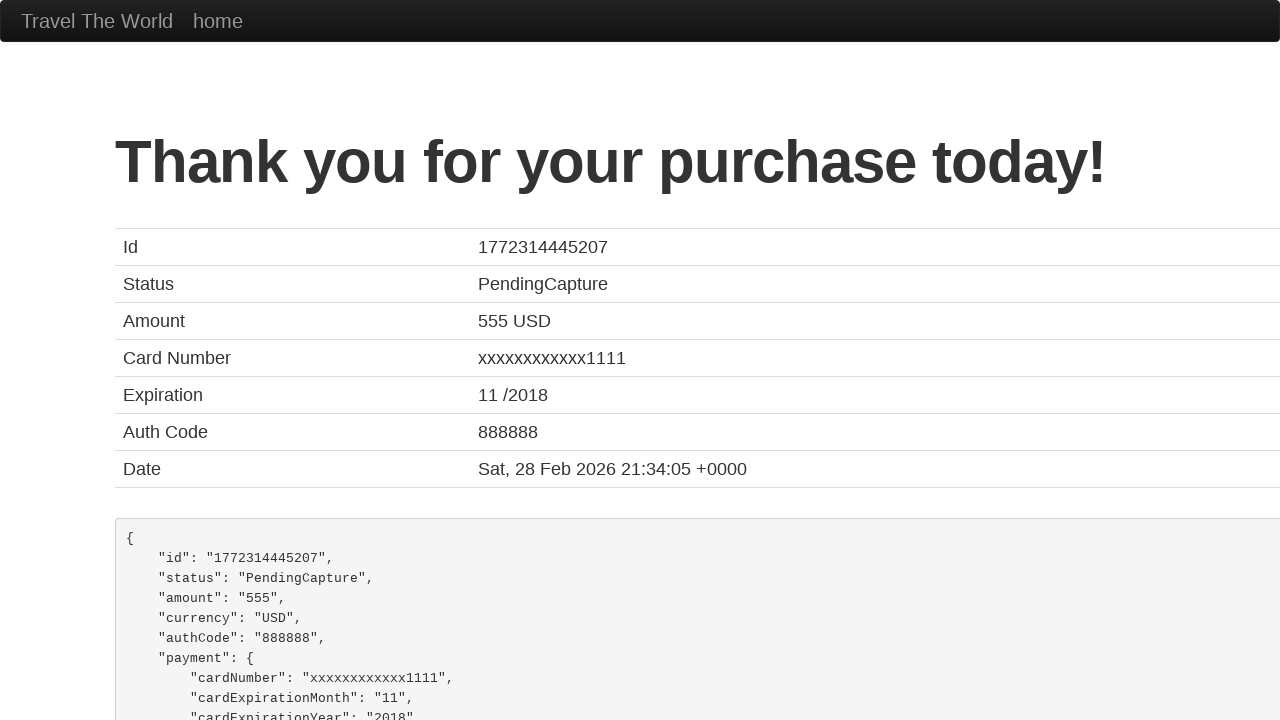

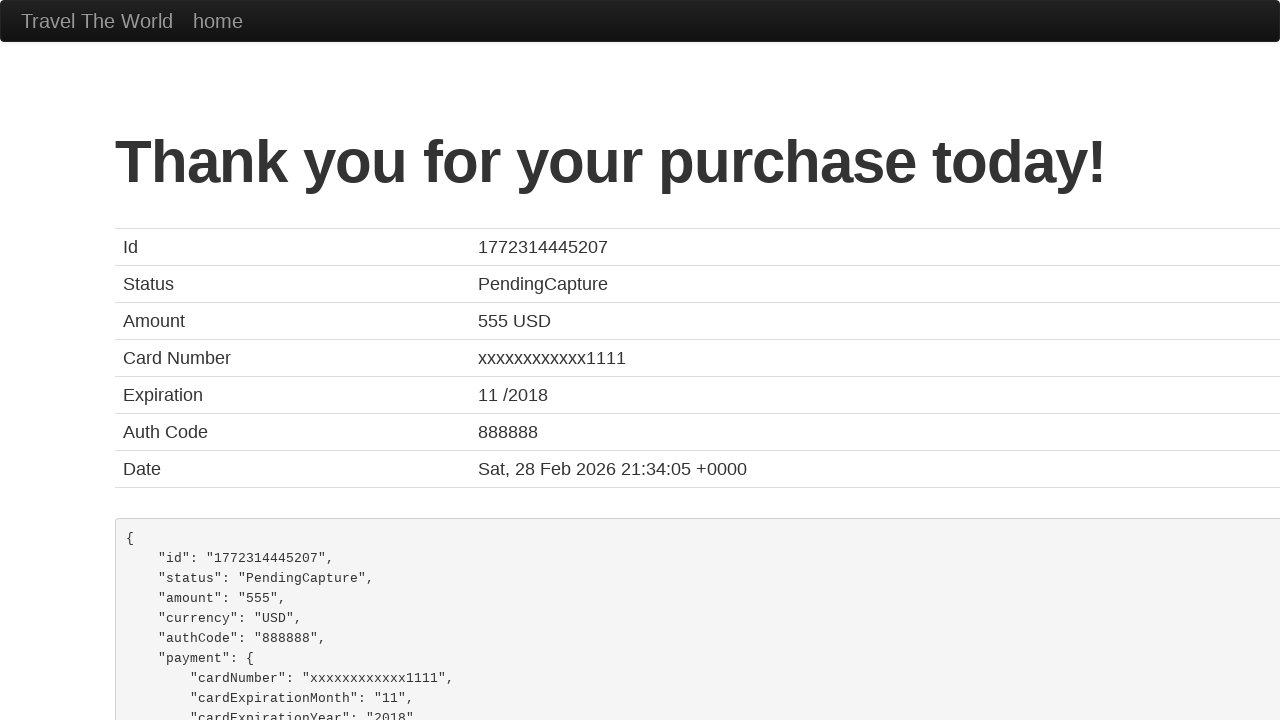